Tests element visibility by checking if various form elements are displayed and interacting with visible ones.

Starting URL: https://automationfc.github.io/basic-form/index.html

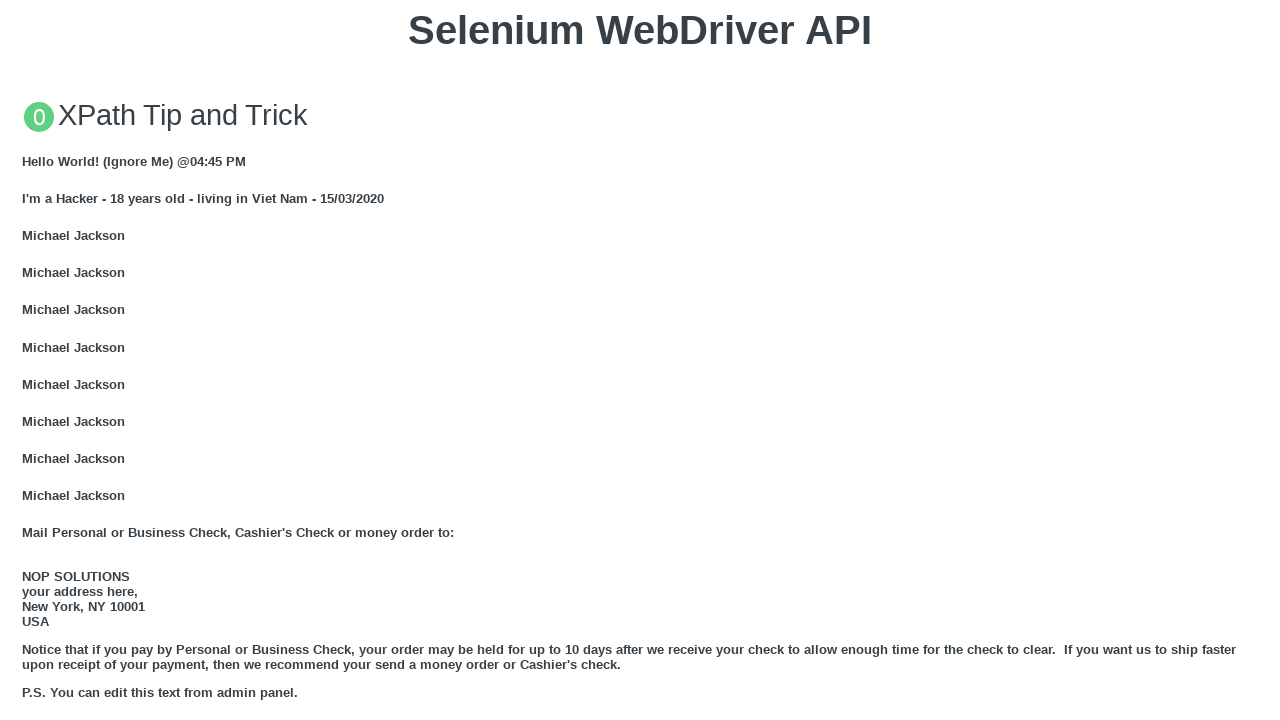

Verified Email field is visible
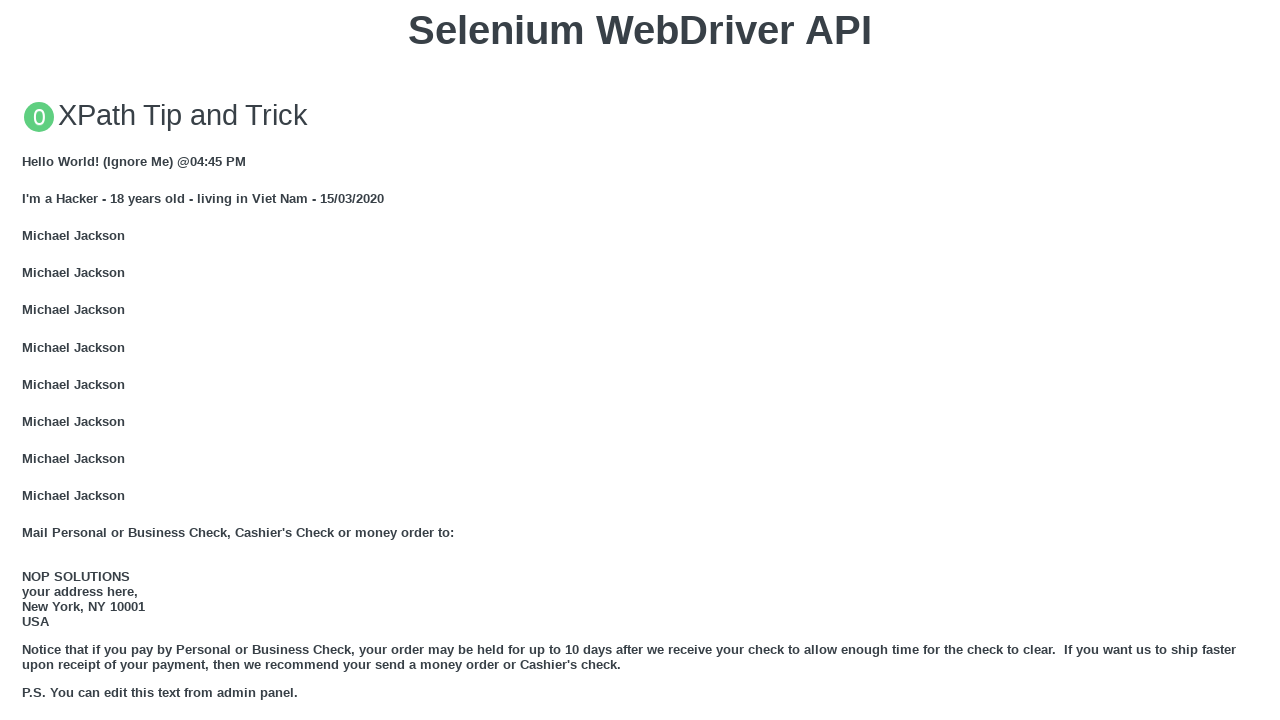

Filled Email field with 'Automation Testing' on #mail
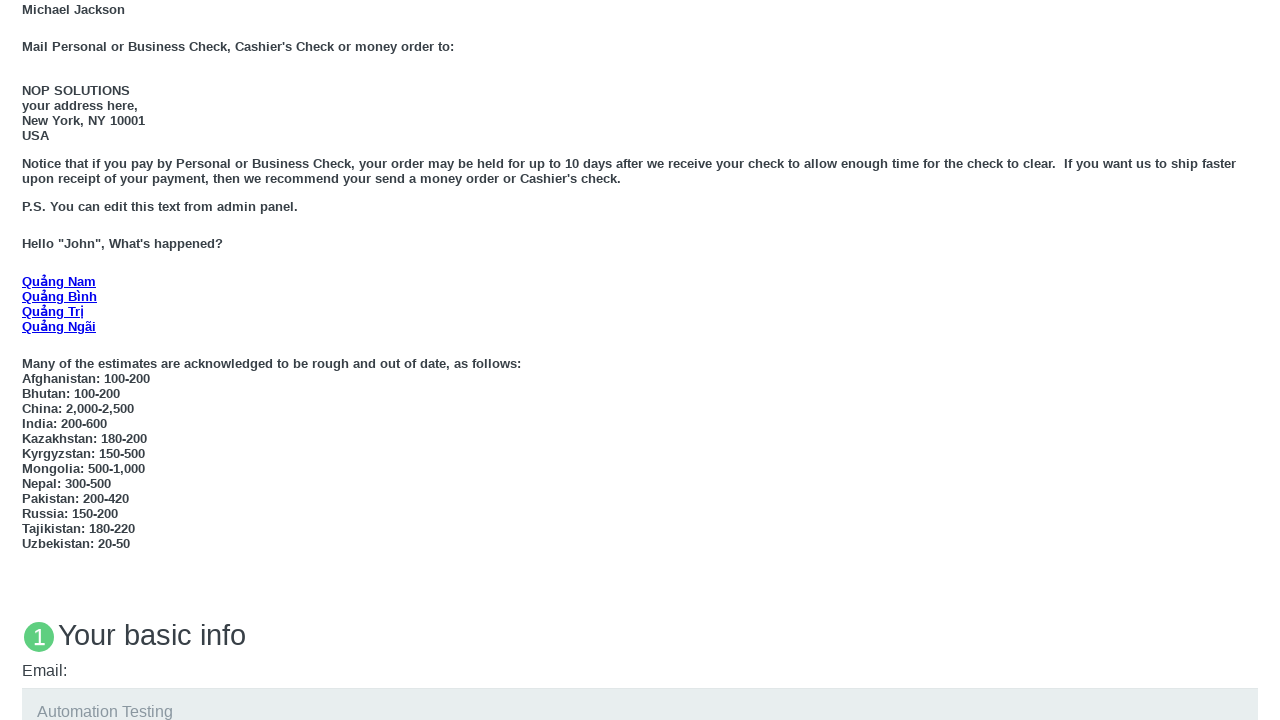

Verified Under 18 radio button is visible
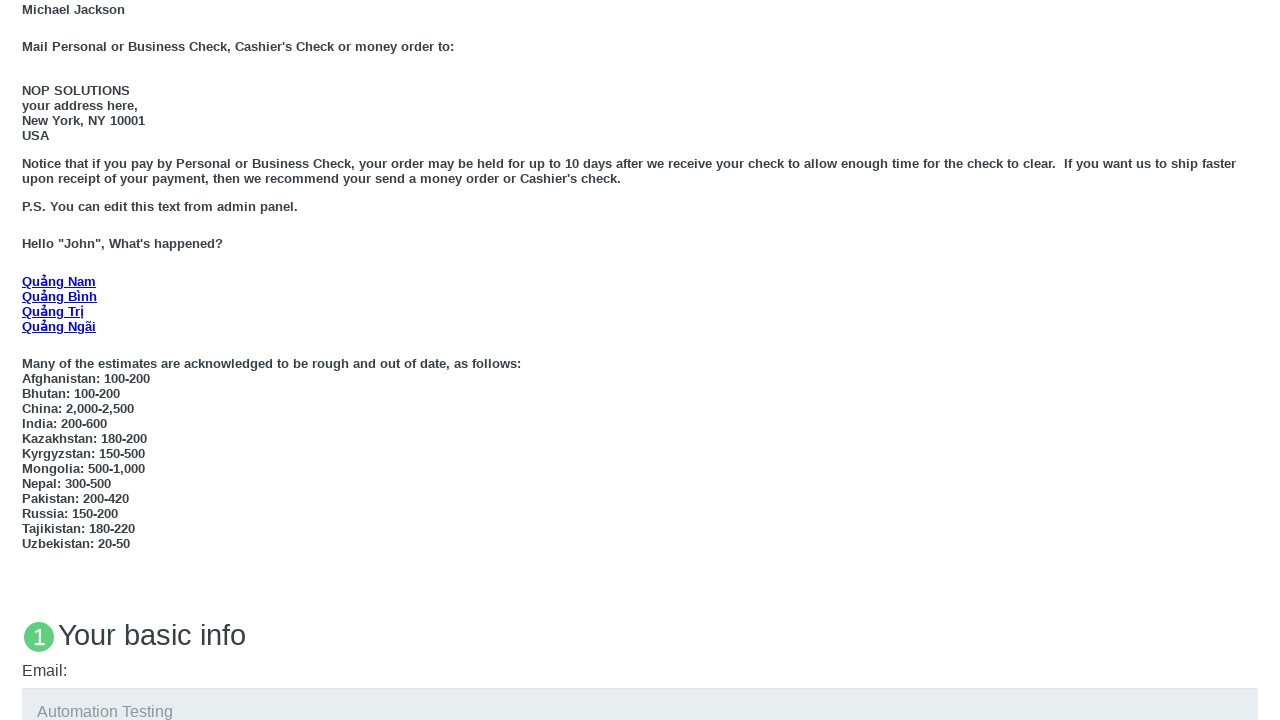

Clicked Under 18 radio button at (76, 360) on xpath=//label[text()='Under 18']
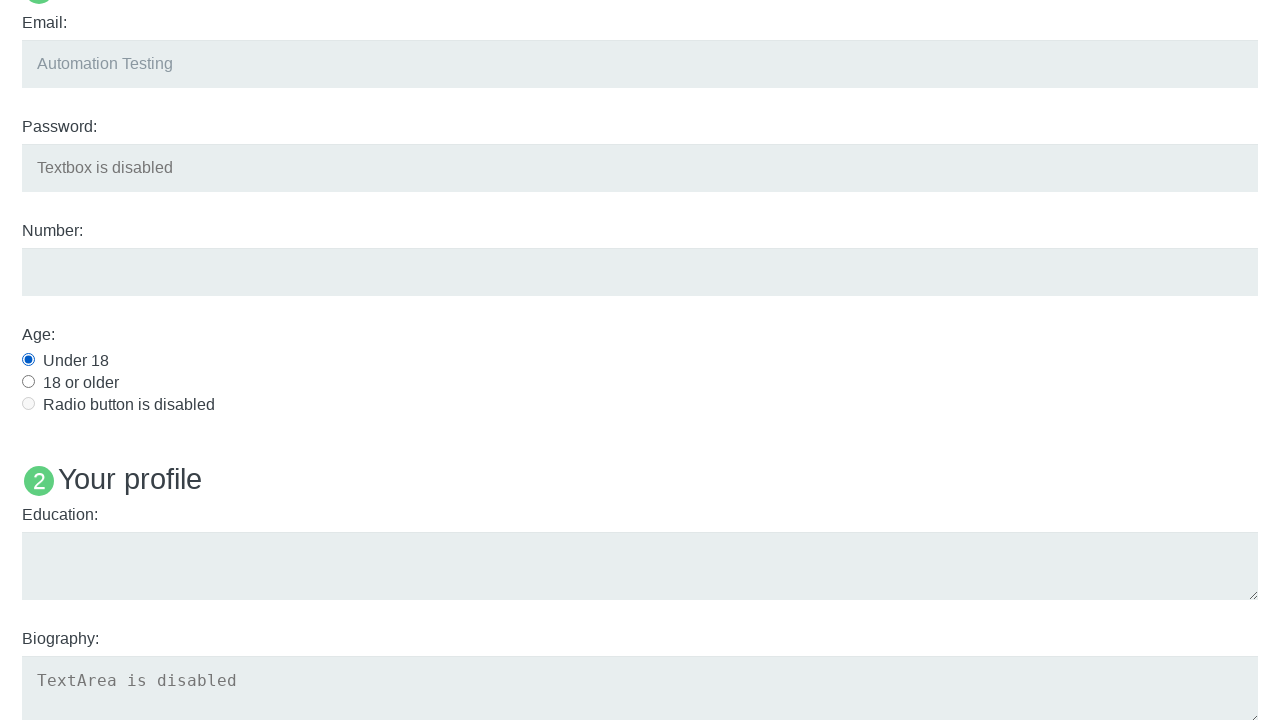

Verified Education field is visible
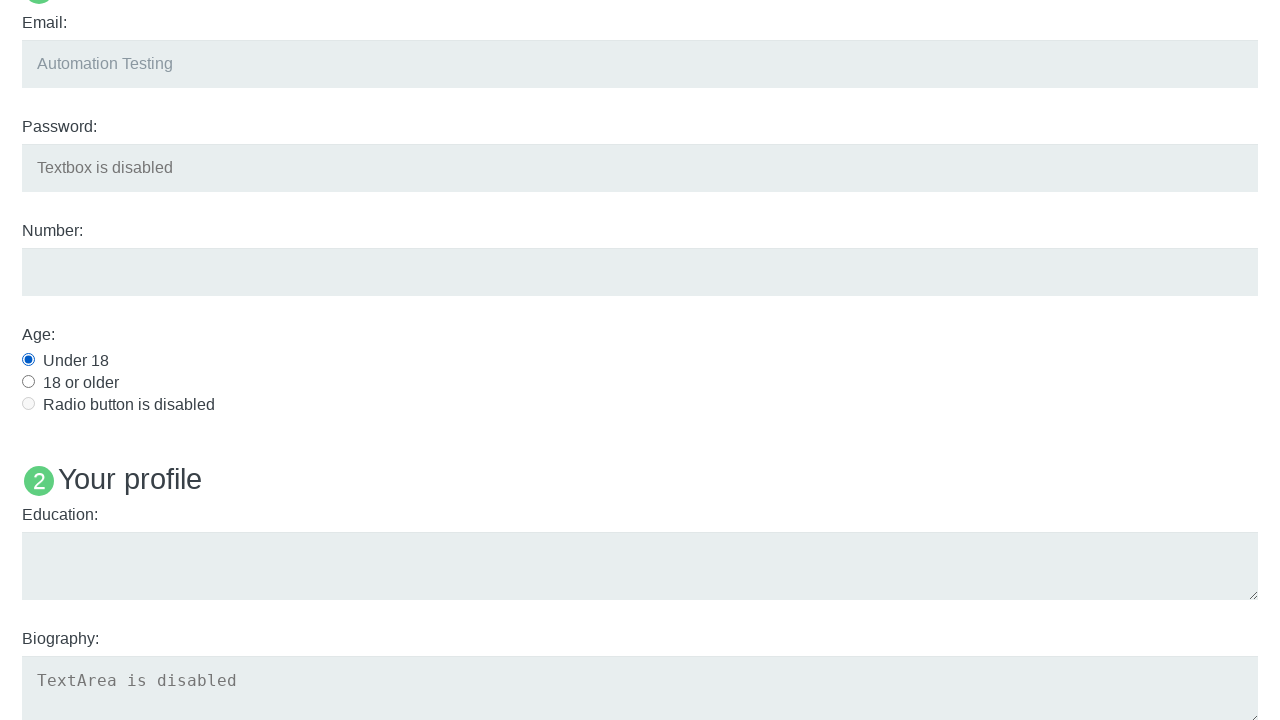

Filled Education field with 'Automation Testing' on #edu
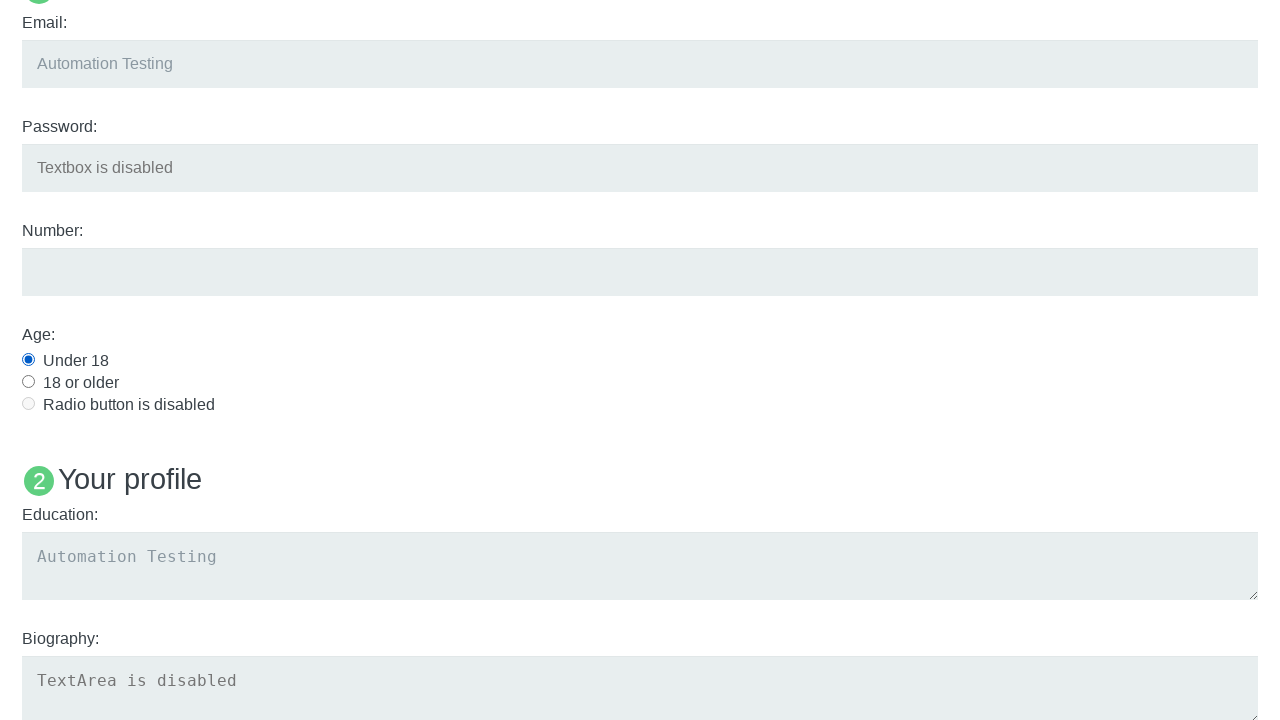

Verified hidden element 'Name: User5' is not visible
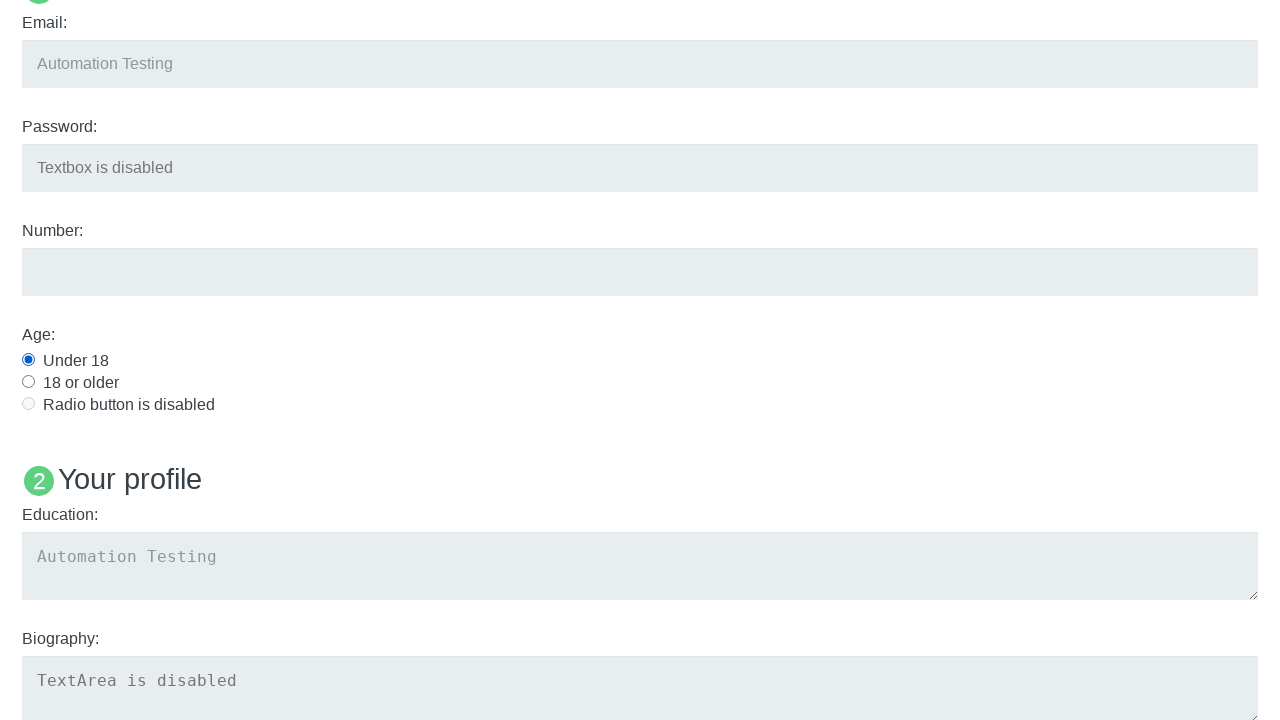

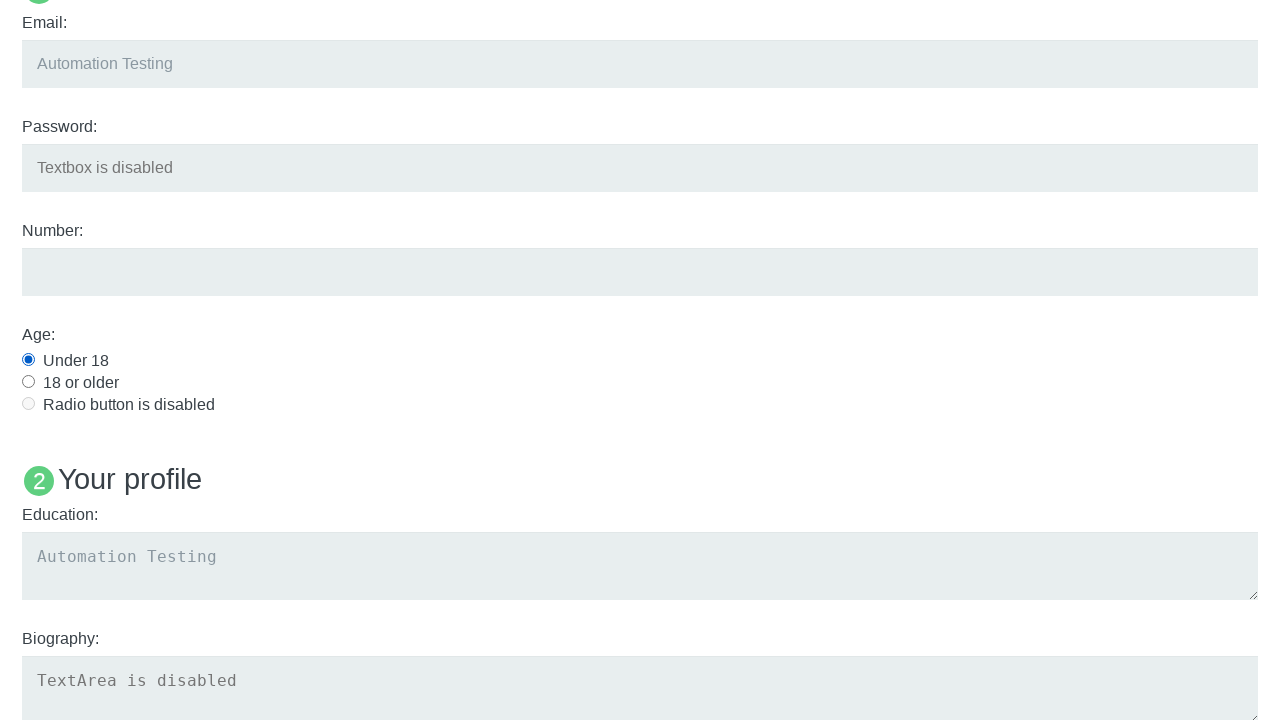